Tests the calligraphy dictionary search functionality by entering a Chinese character, selecting a calligraphy style, and submitting the search to view results.

Starting URL: https://www.shufazidian.com/s.php

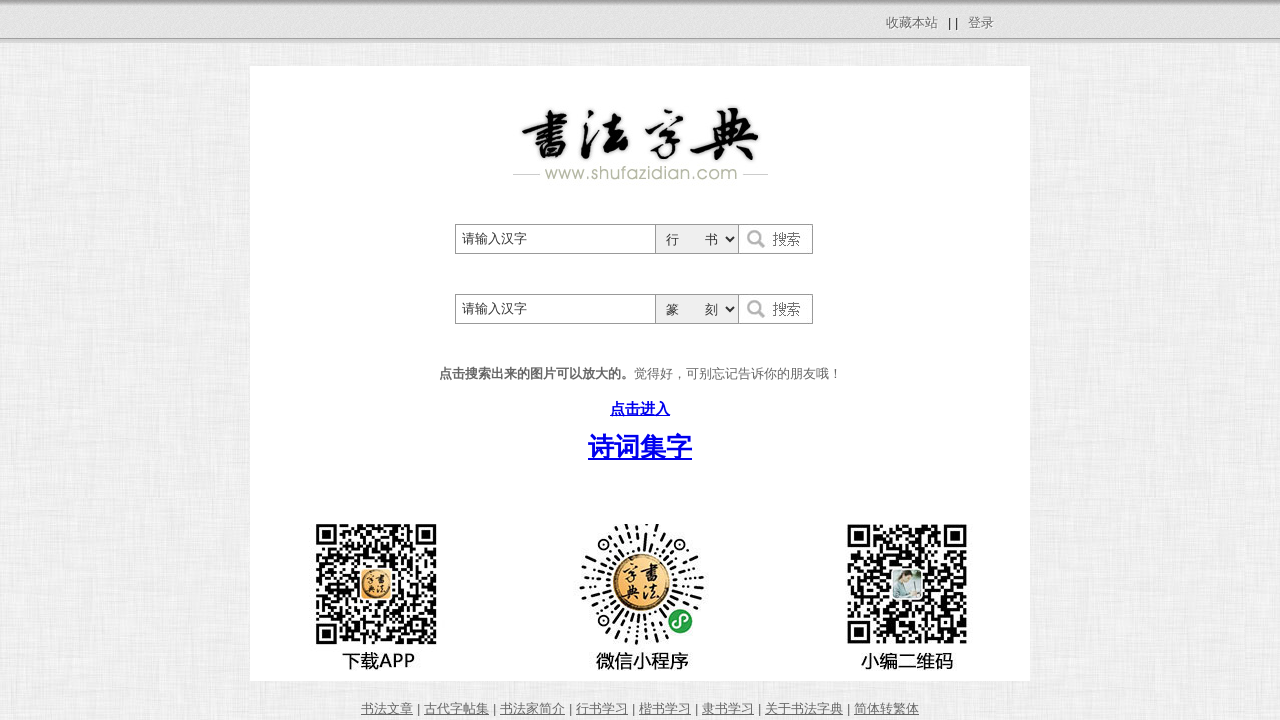

Filled search field with Chinese character '龍' on #wd
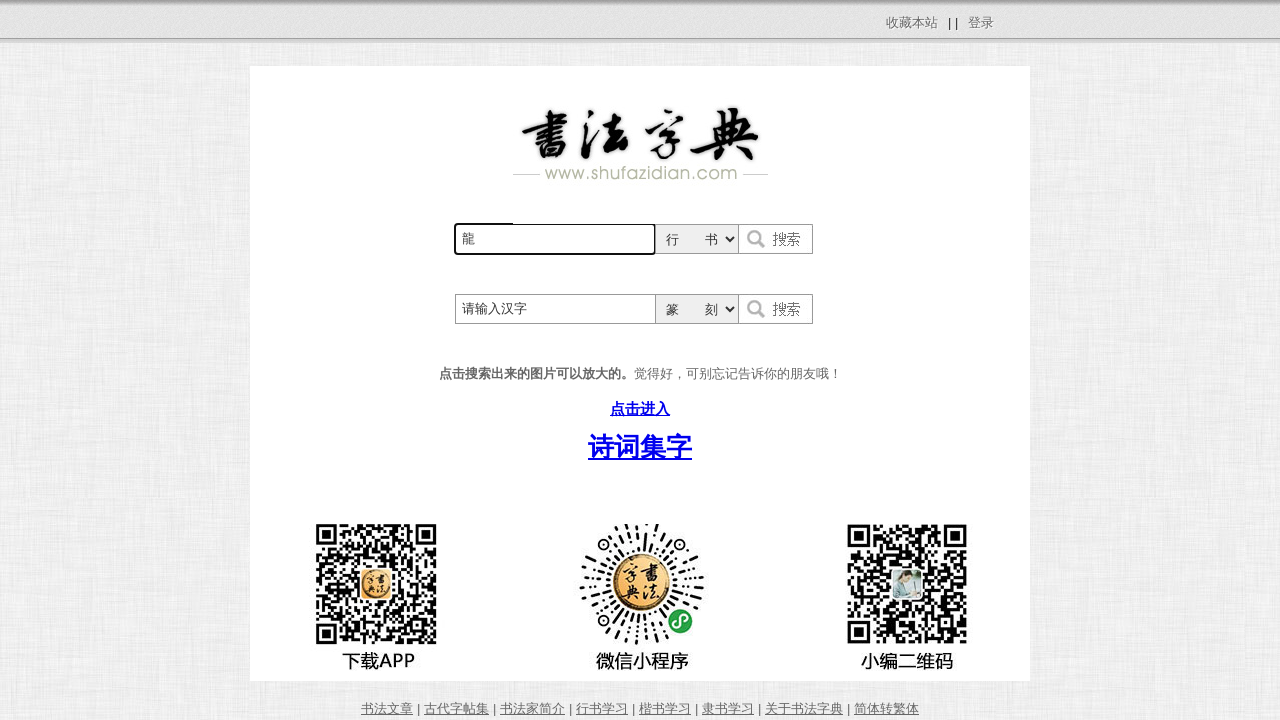

Selected calligraphy style '楷書/Regular Script' (value 9) on #sort
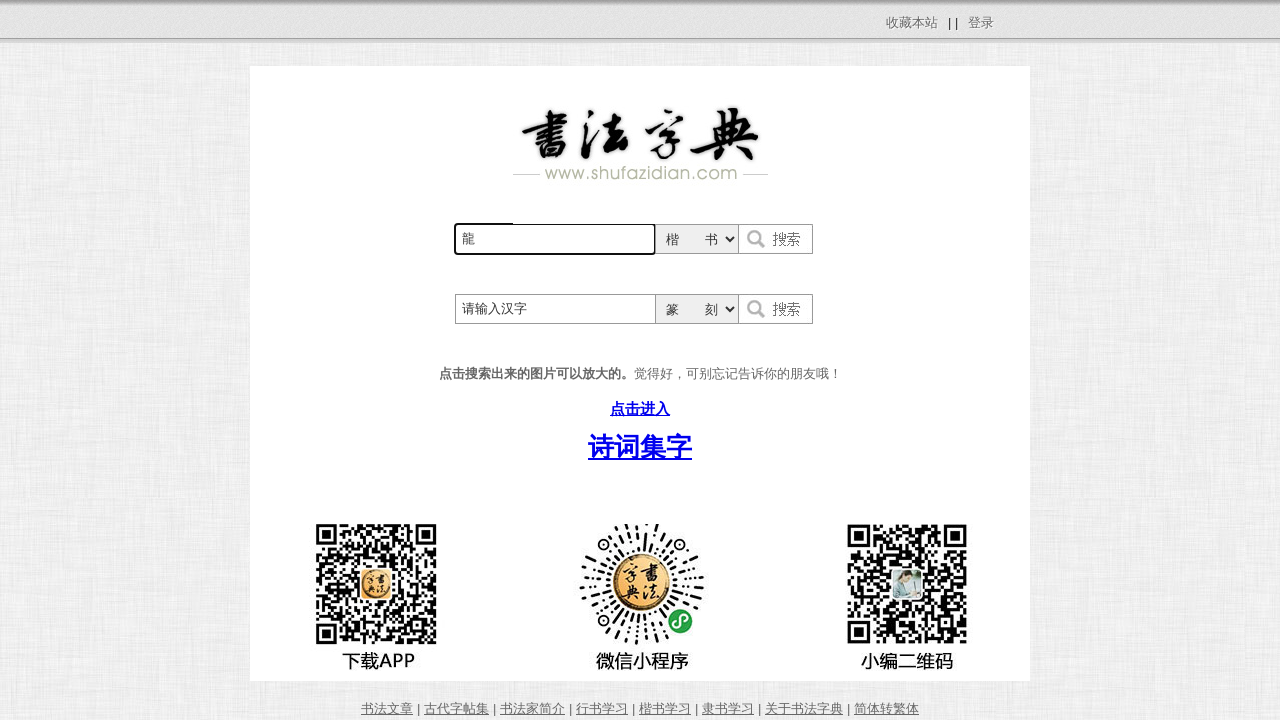

Clicked submit button to search at (776, 239) on form[name='form1'] button[type='submit']
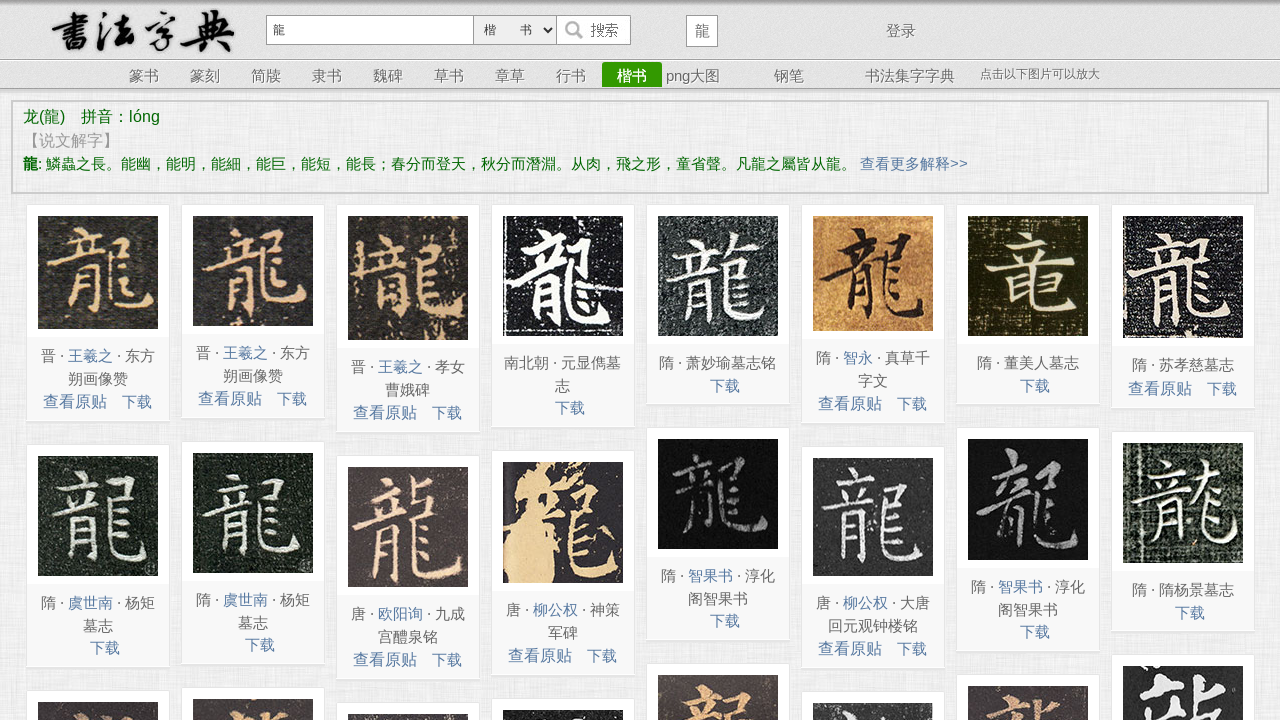

Search results loaded successfully
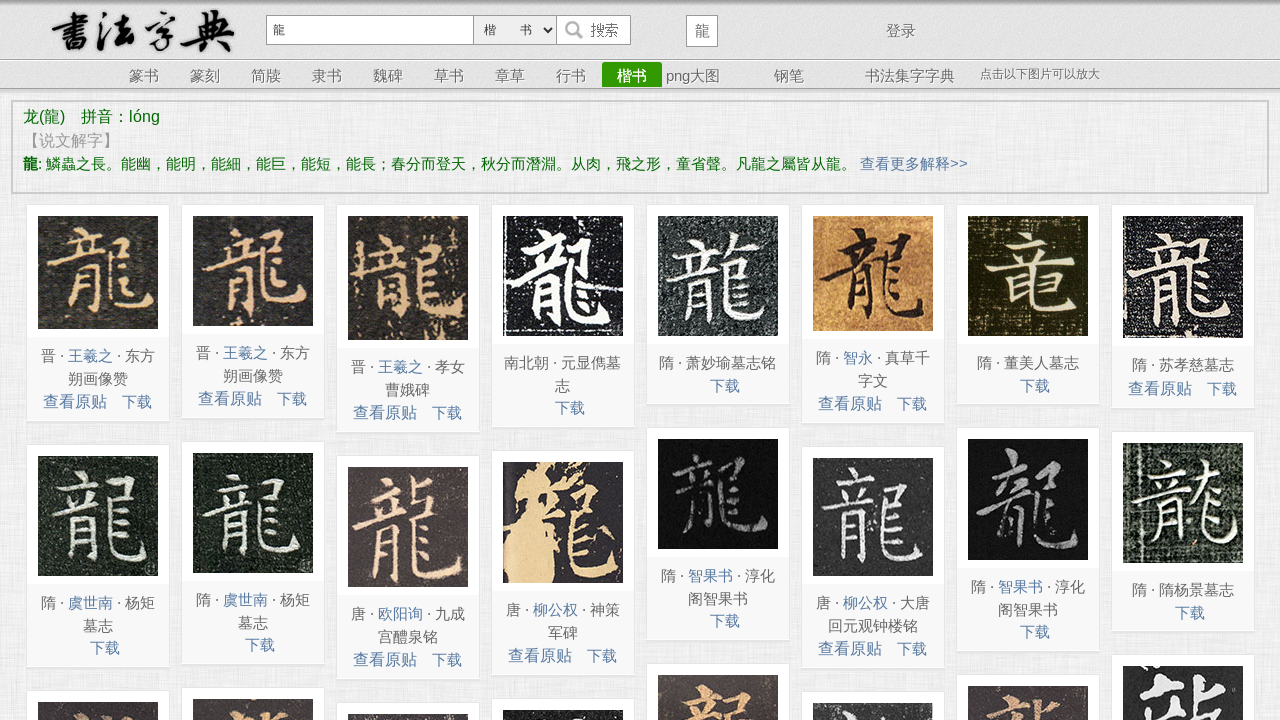

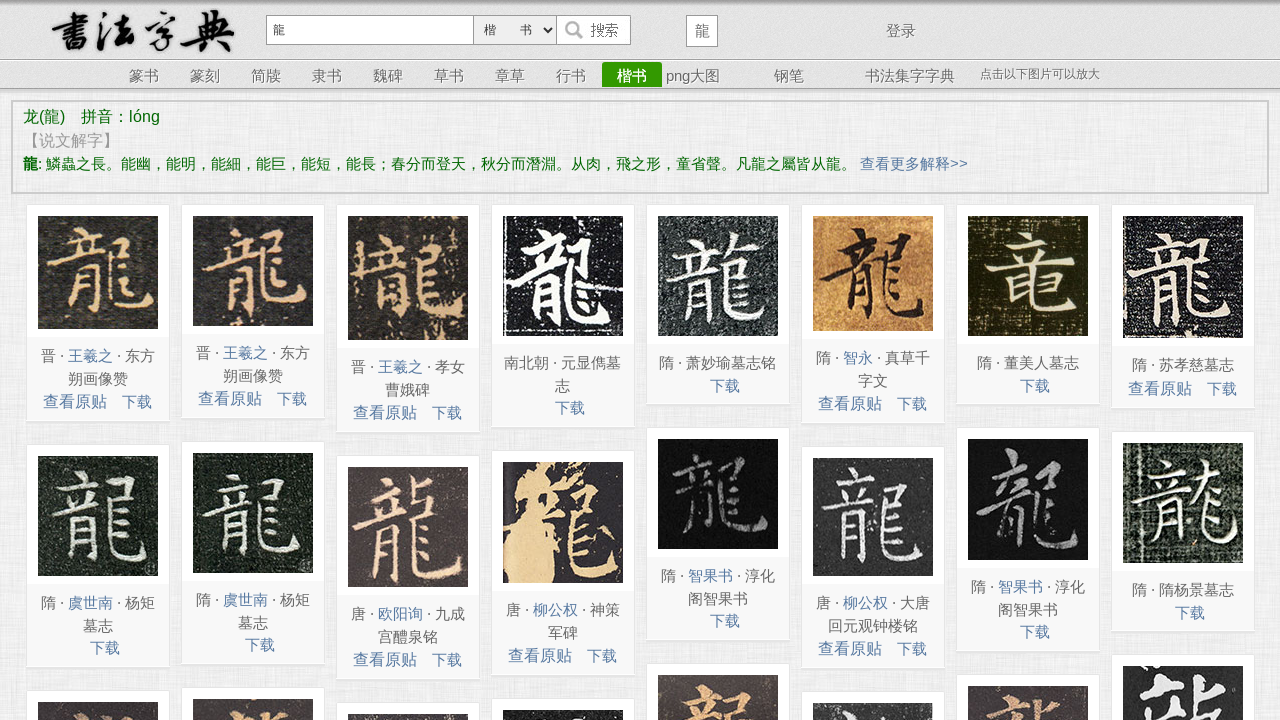